Tests drag and drop functionality by dragging element A to element B's position

Starting URL: http://the-internet.herokuapp.com/

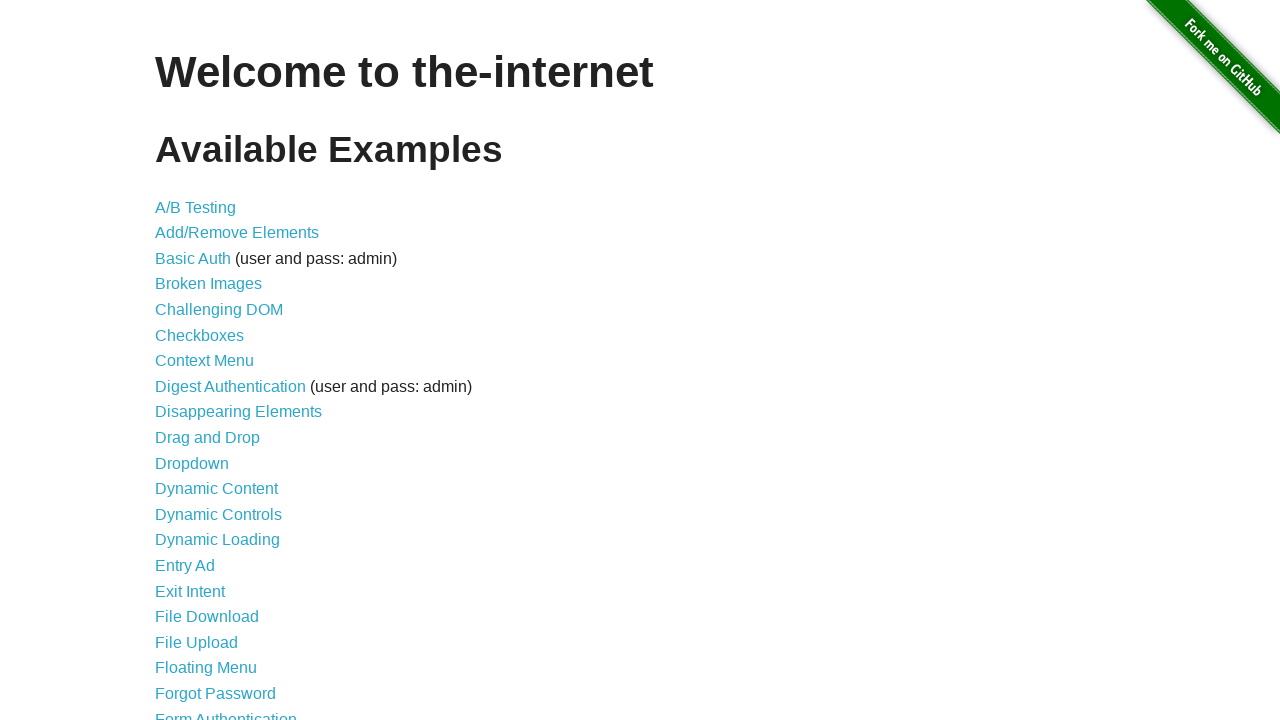

Clicked 'Drag and Drop' link to navigate to the test page at (208, 438) on text=Drag and Drop
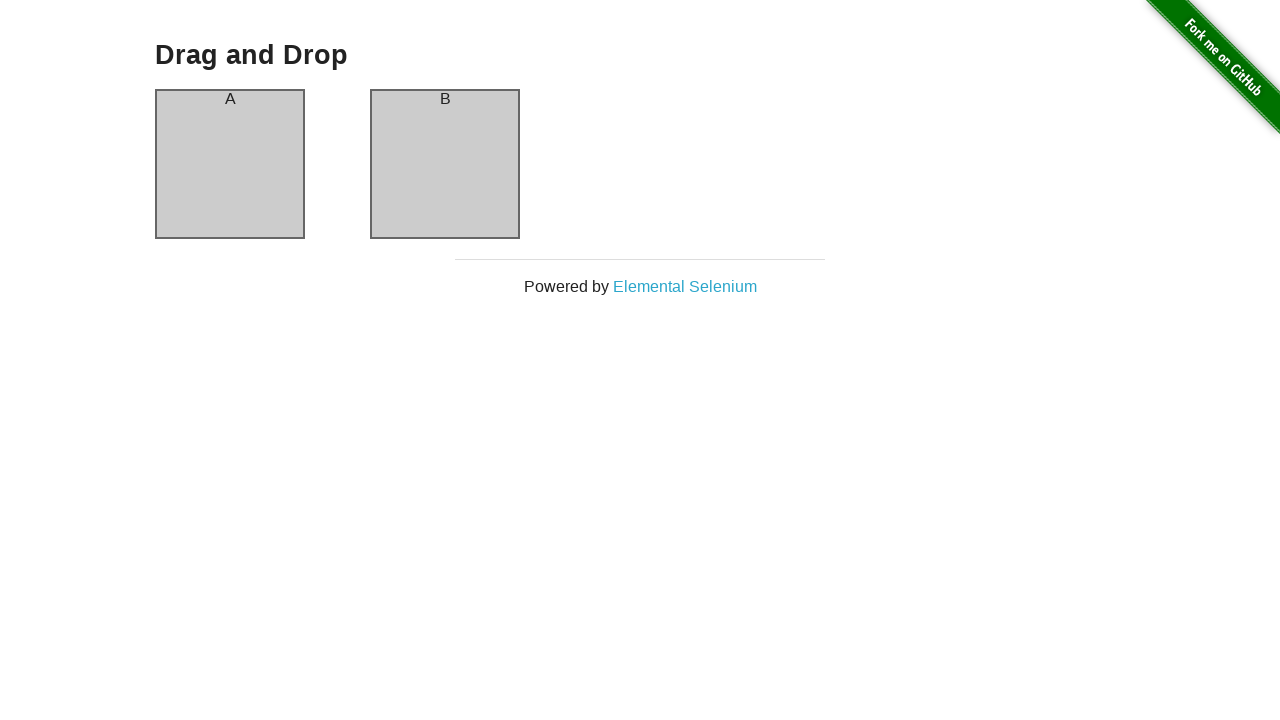

Dragged element A to element B's position at (445, 164)
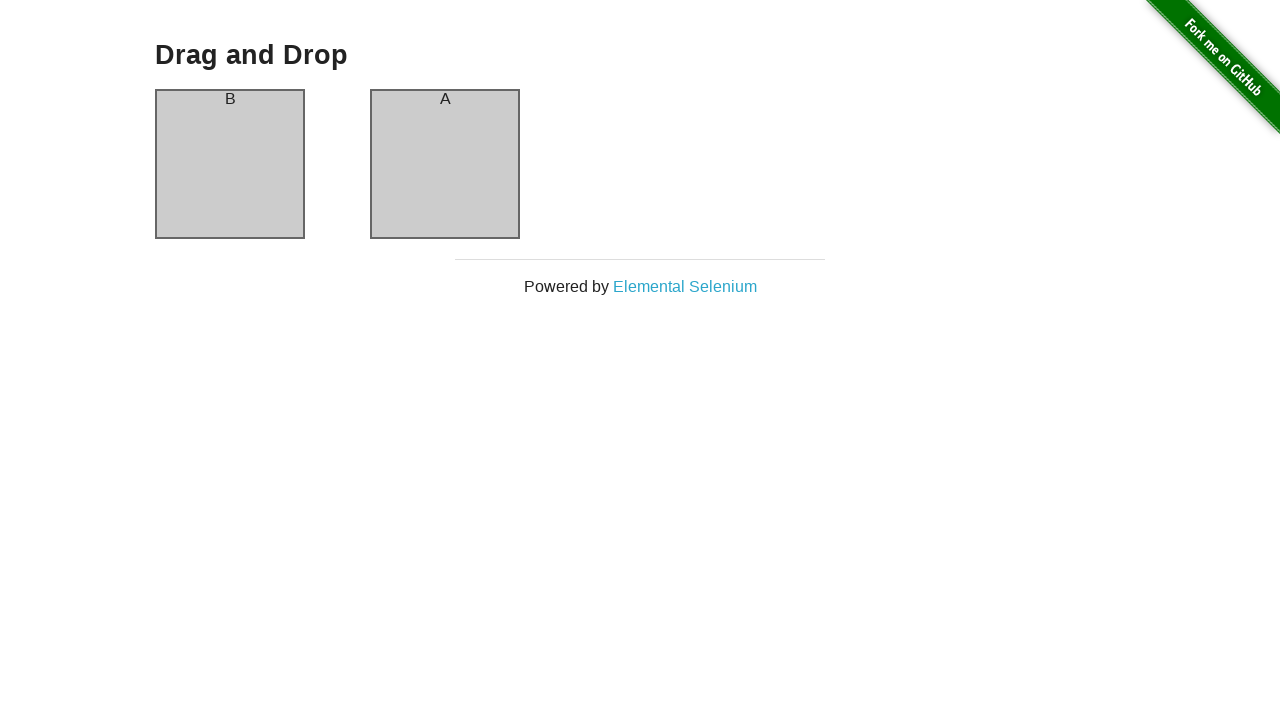

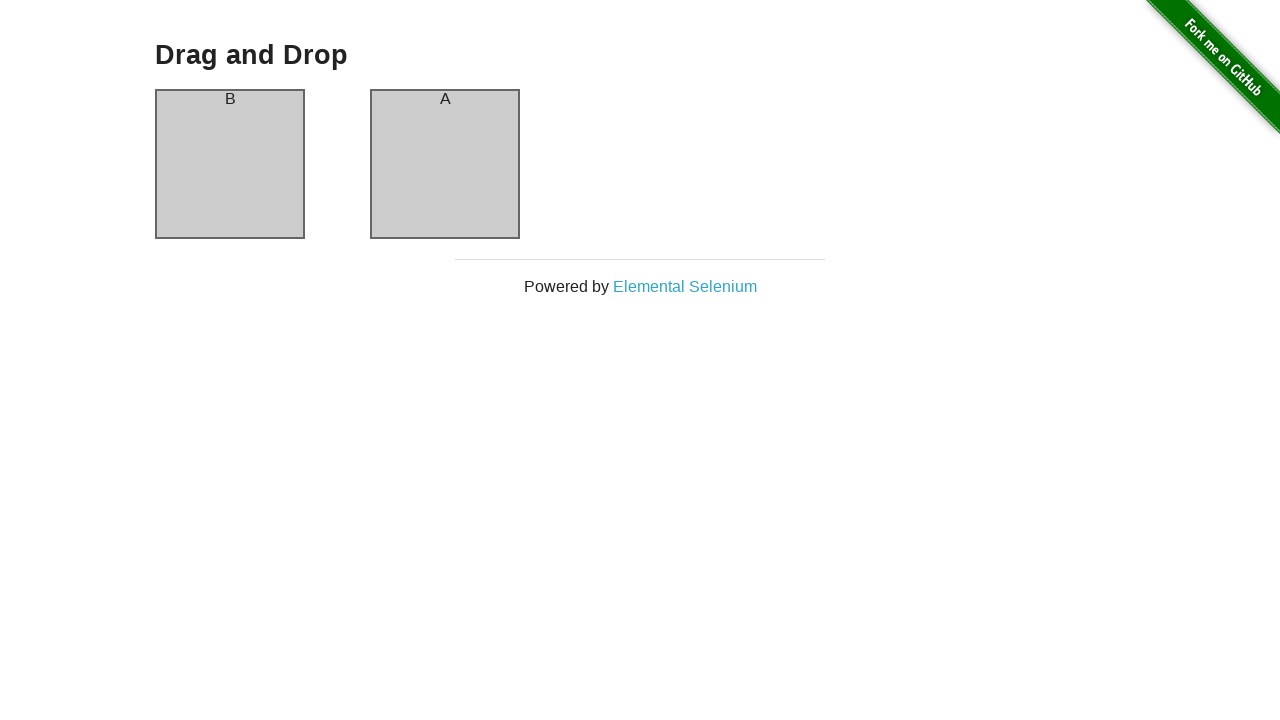